Tests that a button with id "visibleAfter" becomes visible after a delay on the DemoQA dynamic properties page. The test waits for the element to appear and then verifies it is enabled.

Starting URL: https://demoqa.com/dynamic-properties

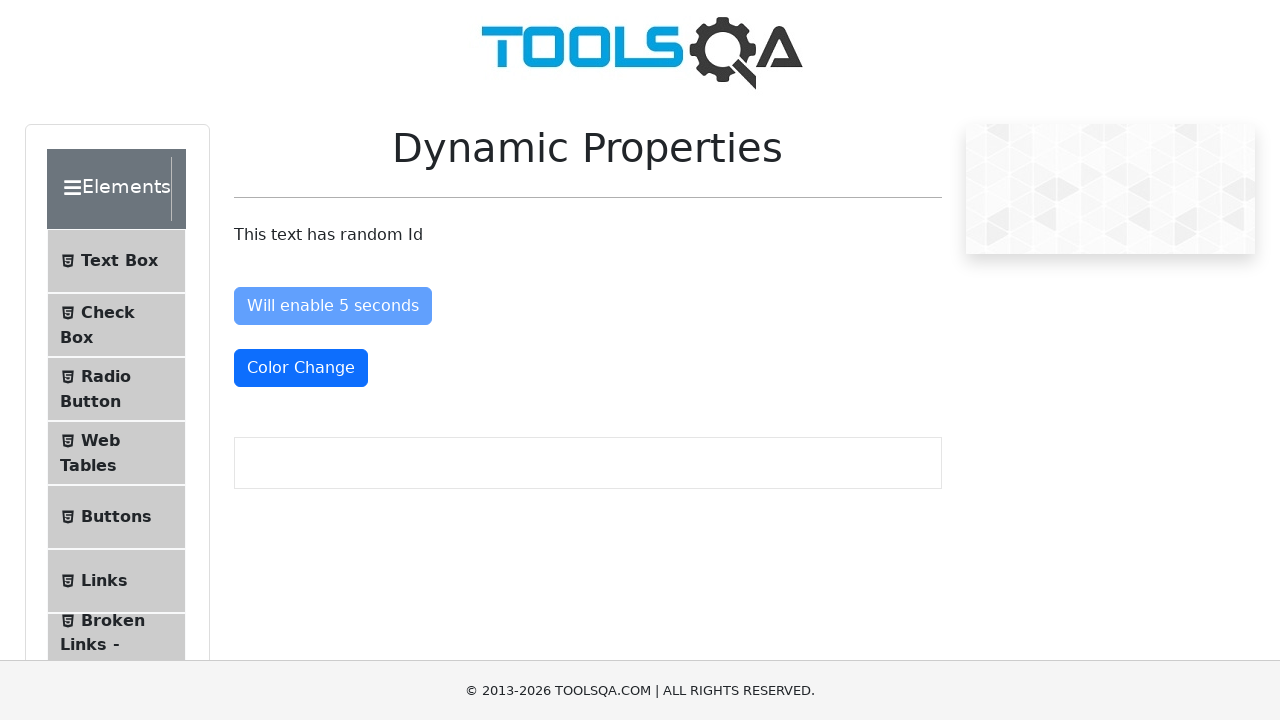

Waited for #visibleAfter button to become visible (6 second timeout)
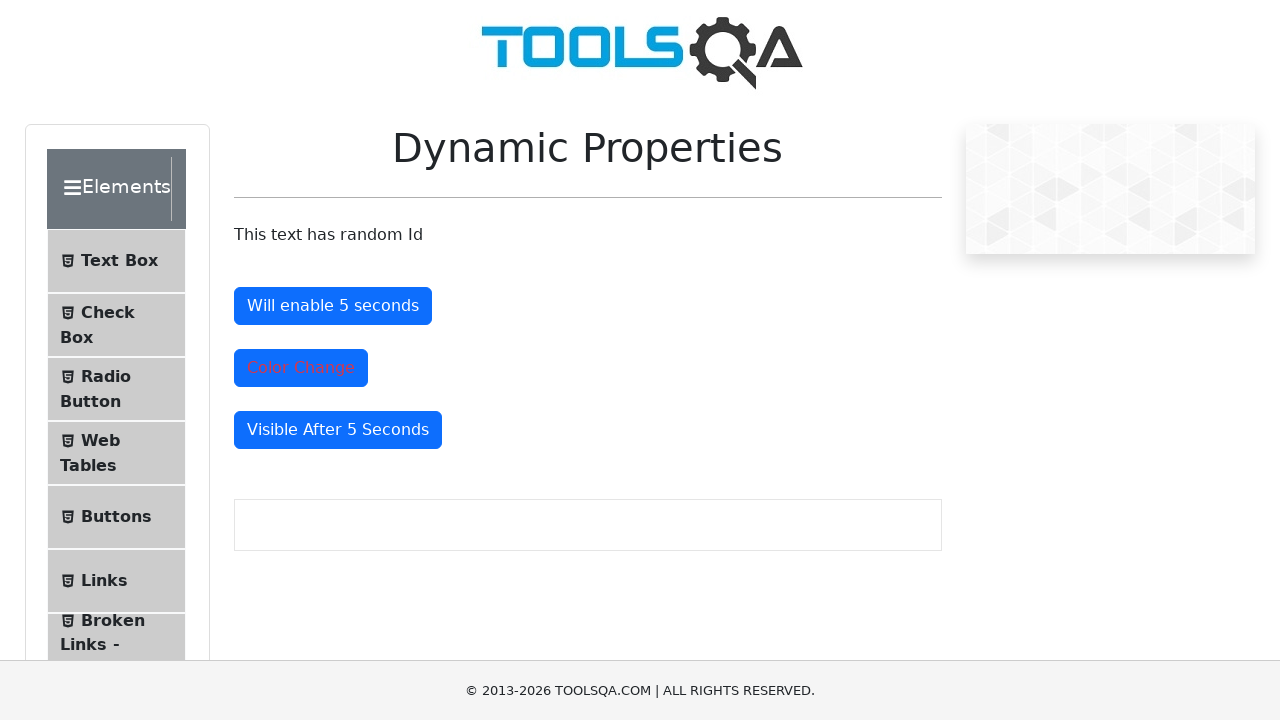

Located the #visibleAfter button element
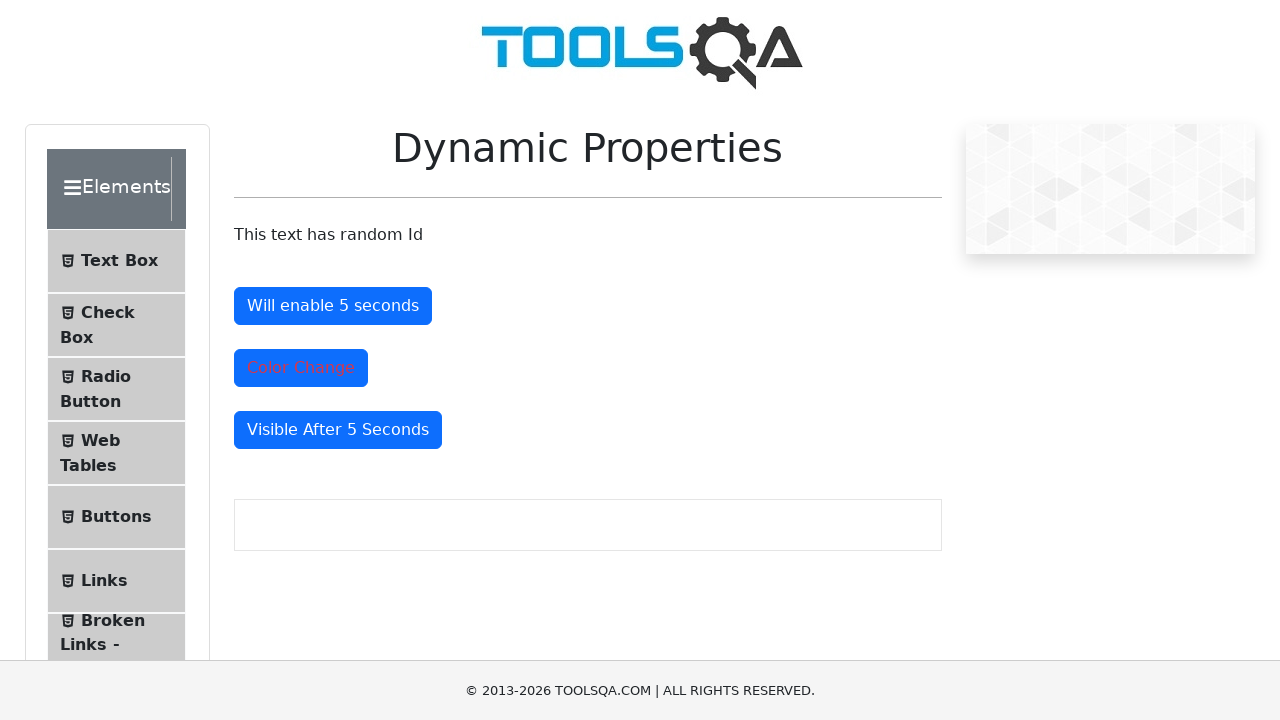

Asserted that #visibleAfter button is visible
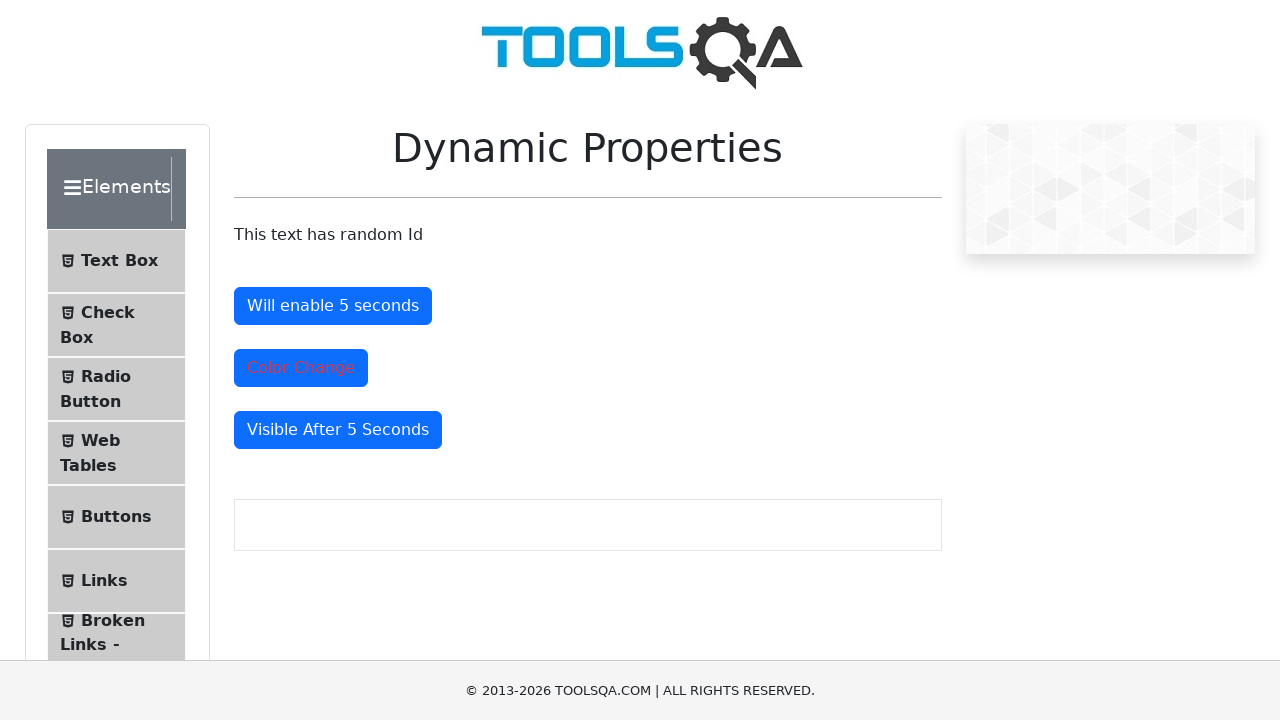

Asserted that #visibleAfter button is enabled
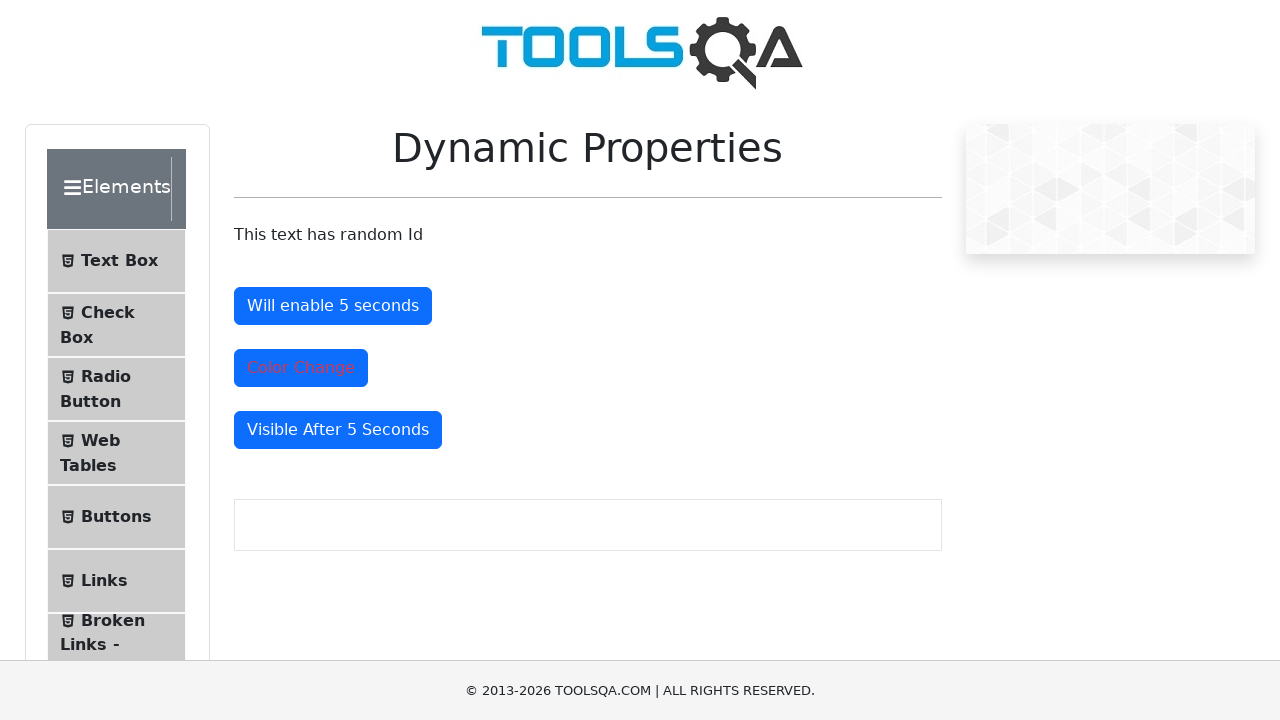

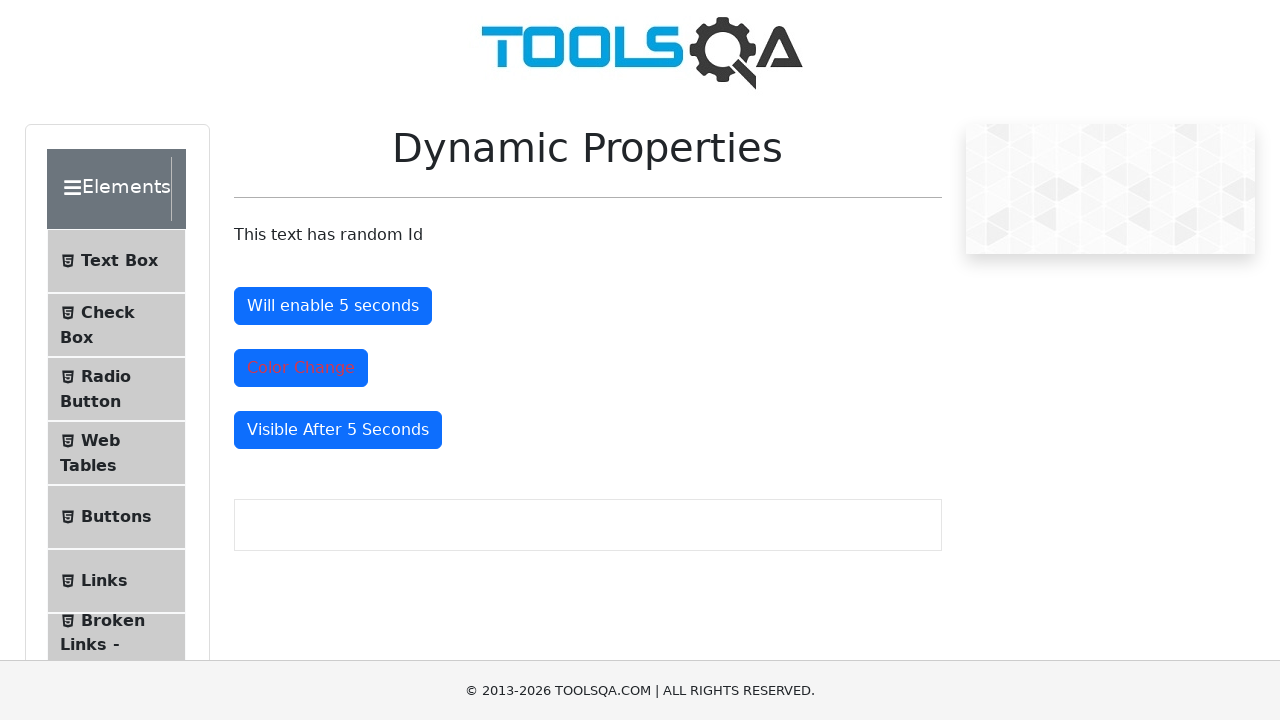